Tests table sorting on table2 using semantic class selectors by clicking the Dues column header and verifying sort order

Starting URL: http://the-internet.herokuapp.com/tables

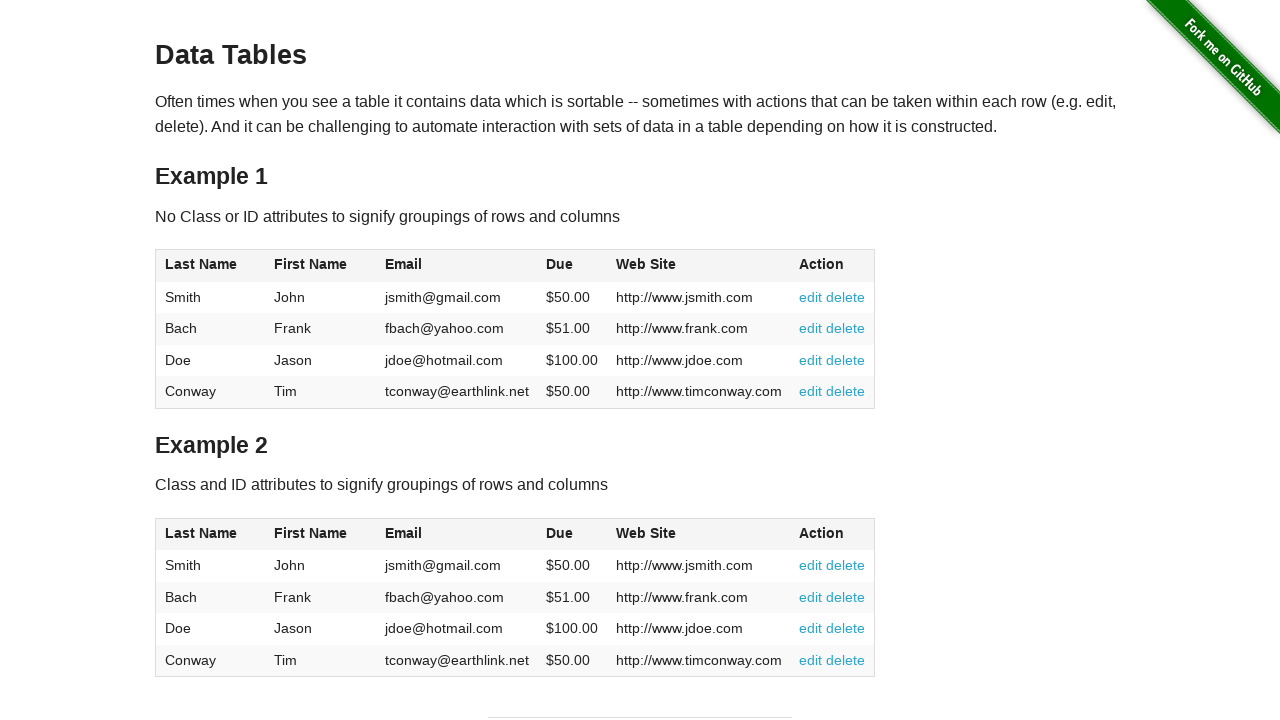

Clicked the Dues column header in table2 to initiate sorting at (560, 533) on #table2 thead .dues
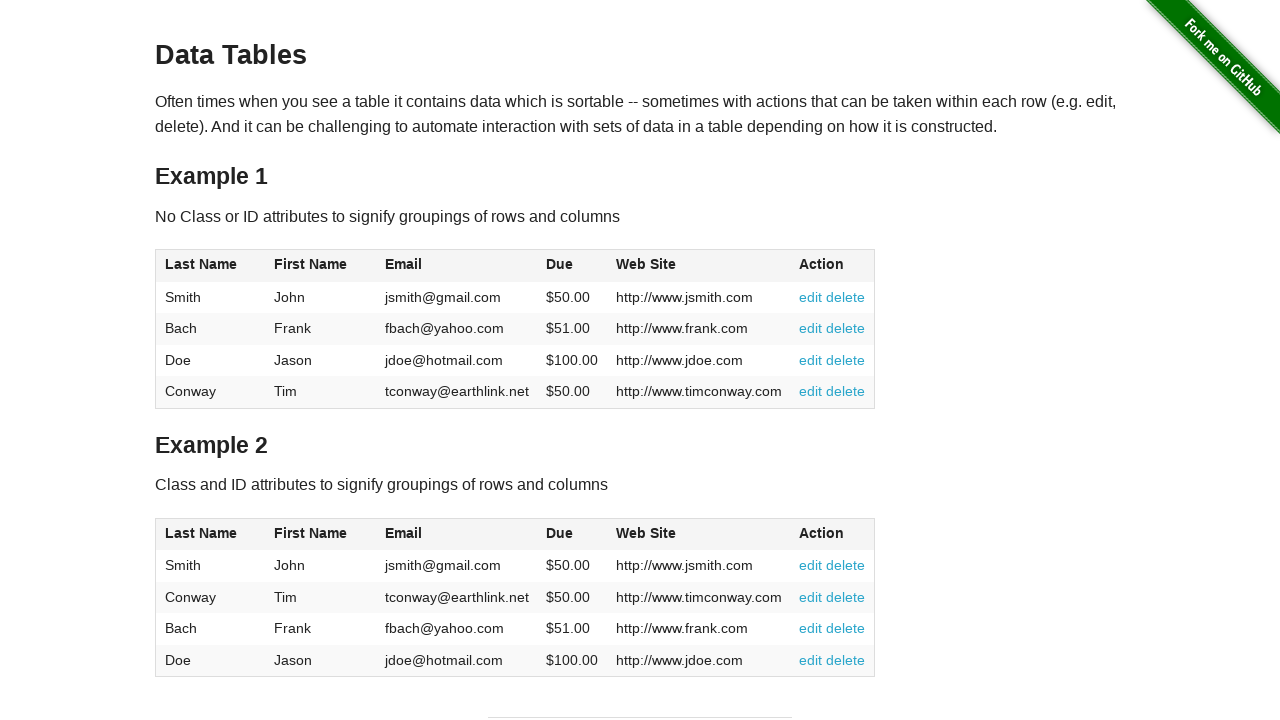

Verified table2 body loaded after sorting by Dues column
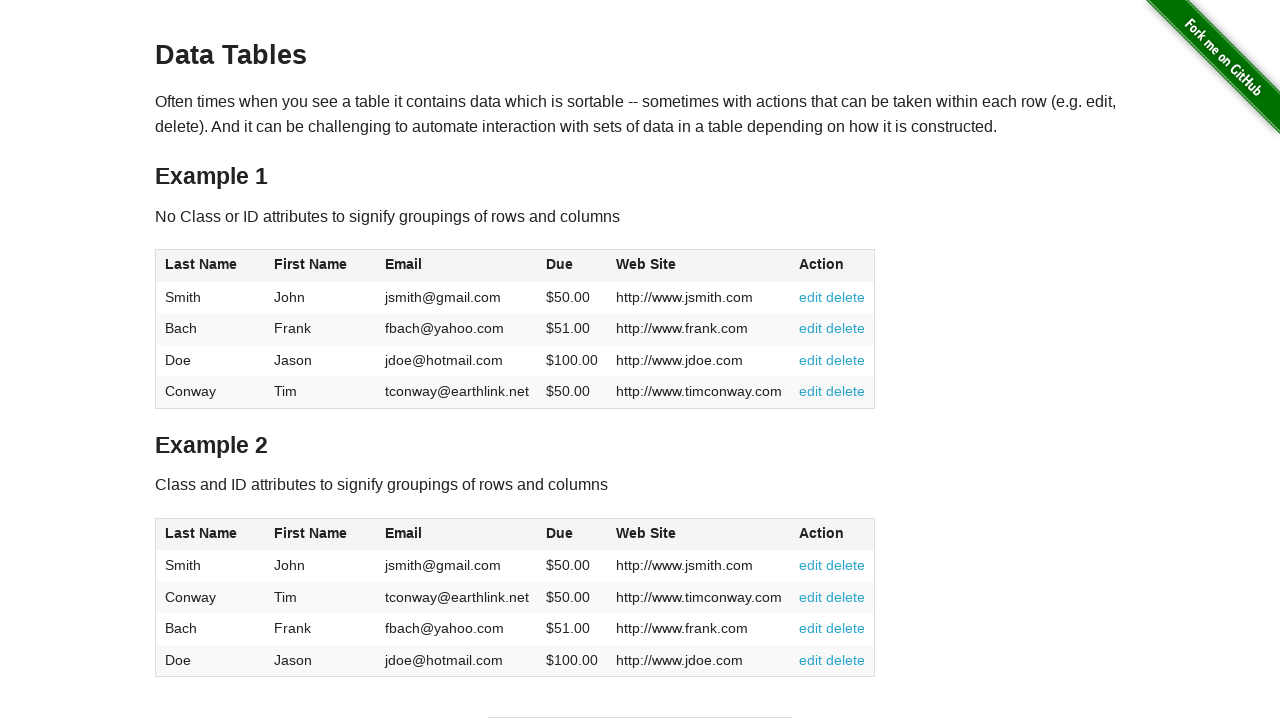

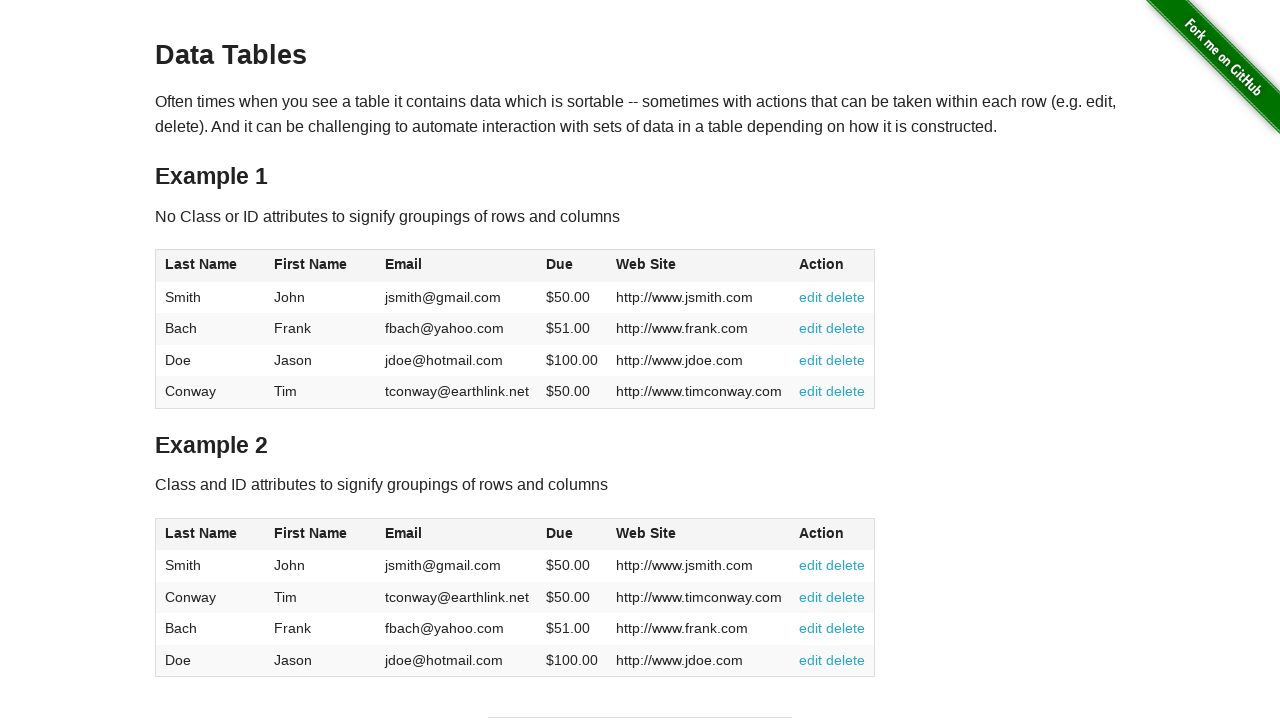